Navigates through a series of exam question pages (questions 10-19) on the exam-answer.com website to preload/test them

Starting URL: https://www.exam-answer.com/microsoft/az-900/question10

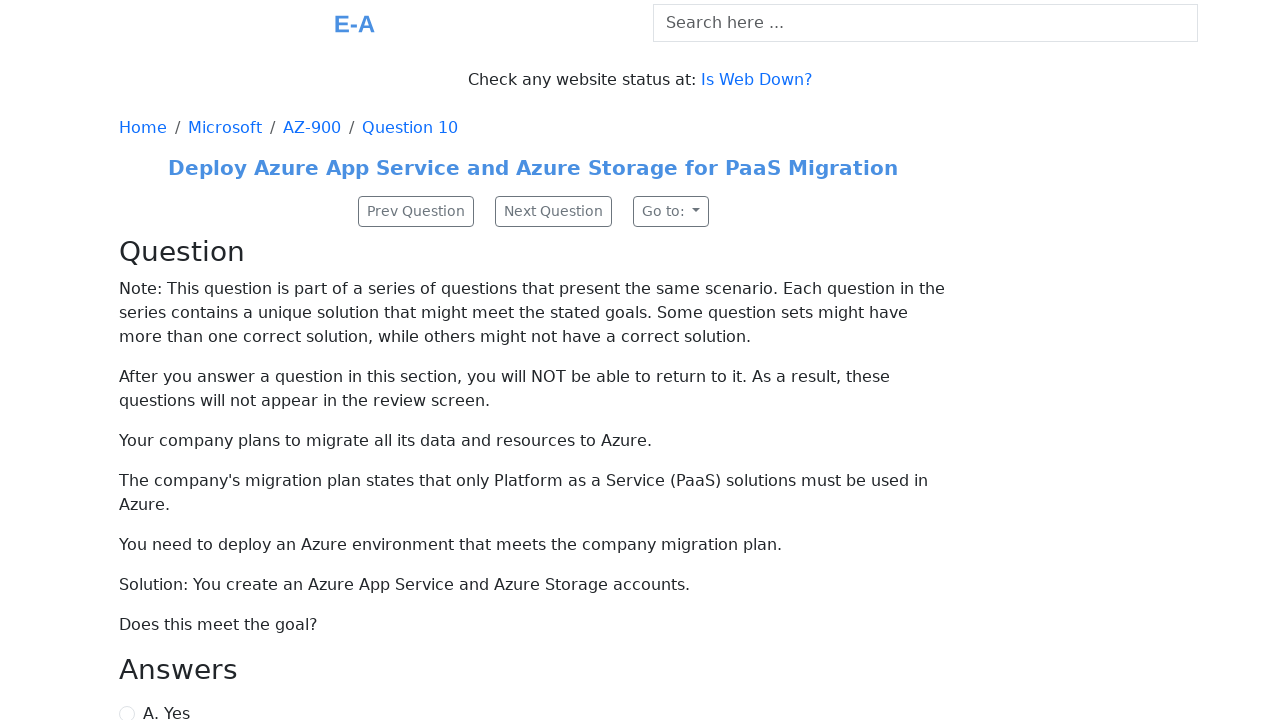

Navigated to question 10 on exam-answer.com
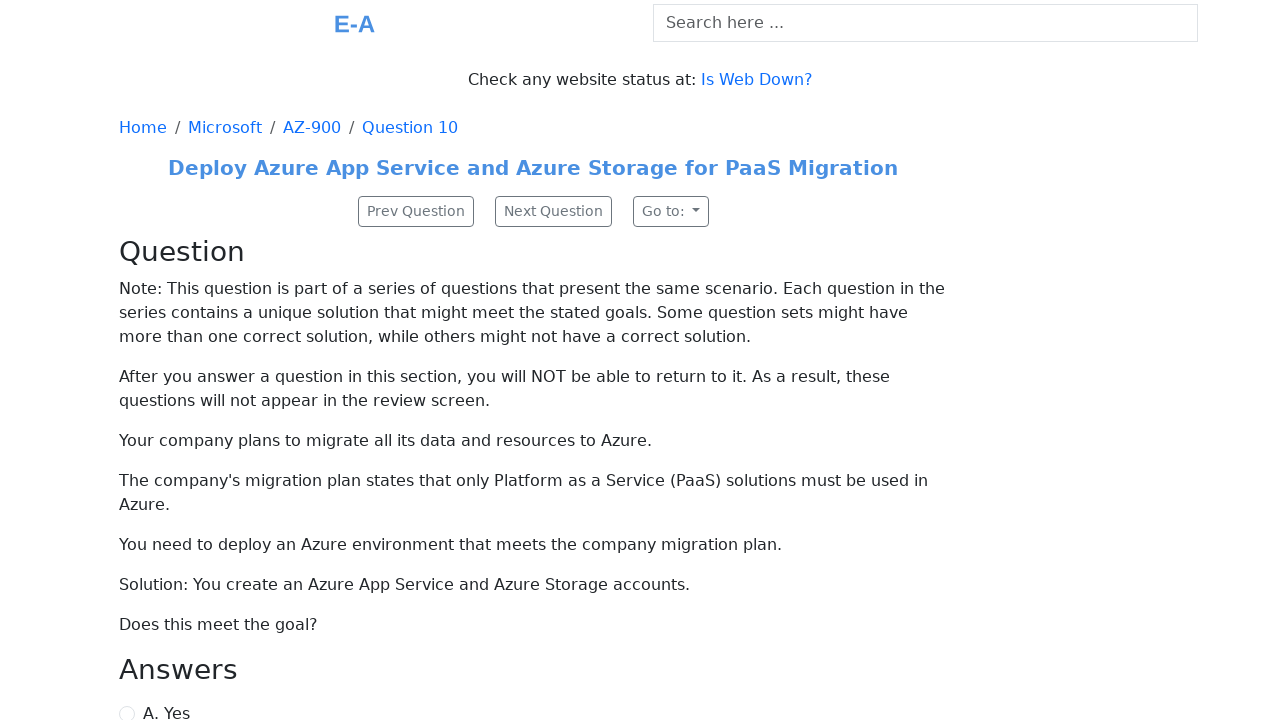

Navigated to question 11 on exam-answer.com
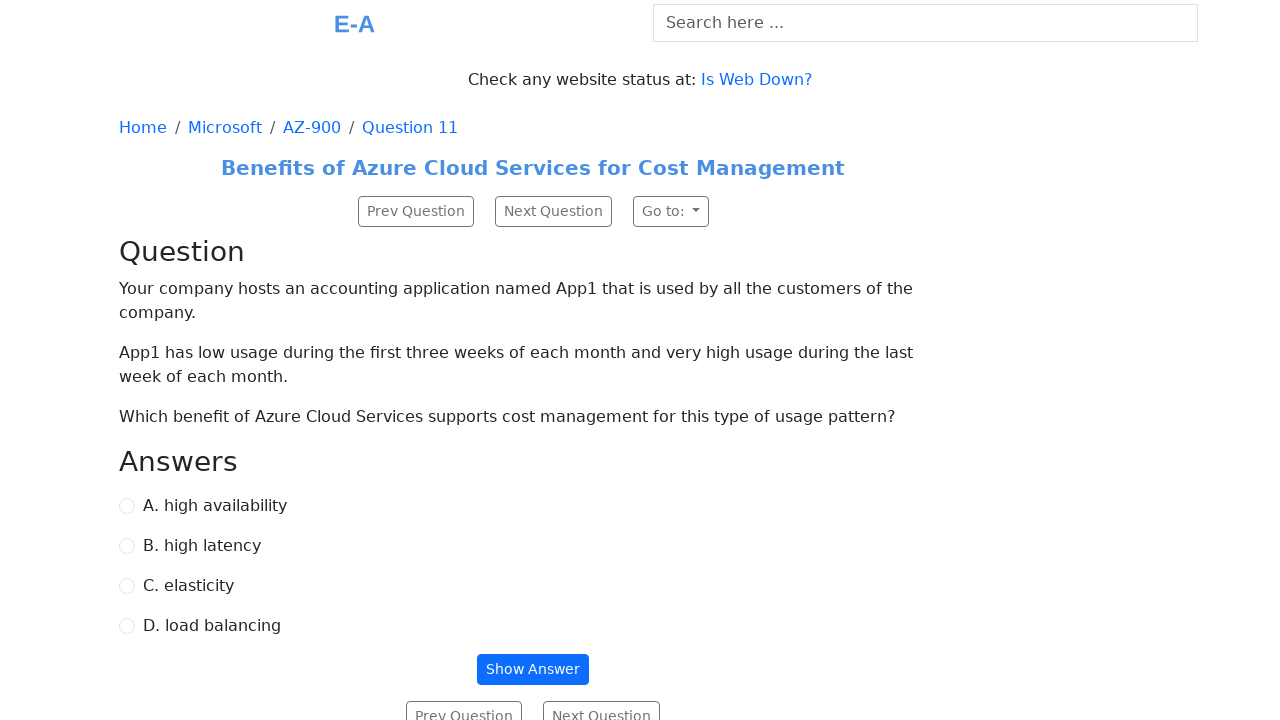

Navigated to question 12 on exam-answer.com
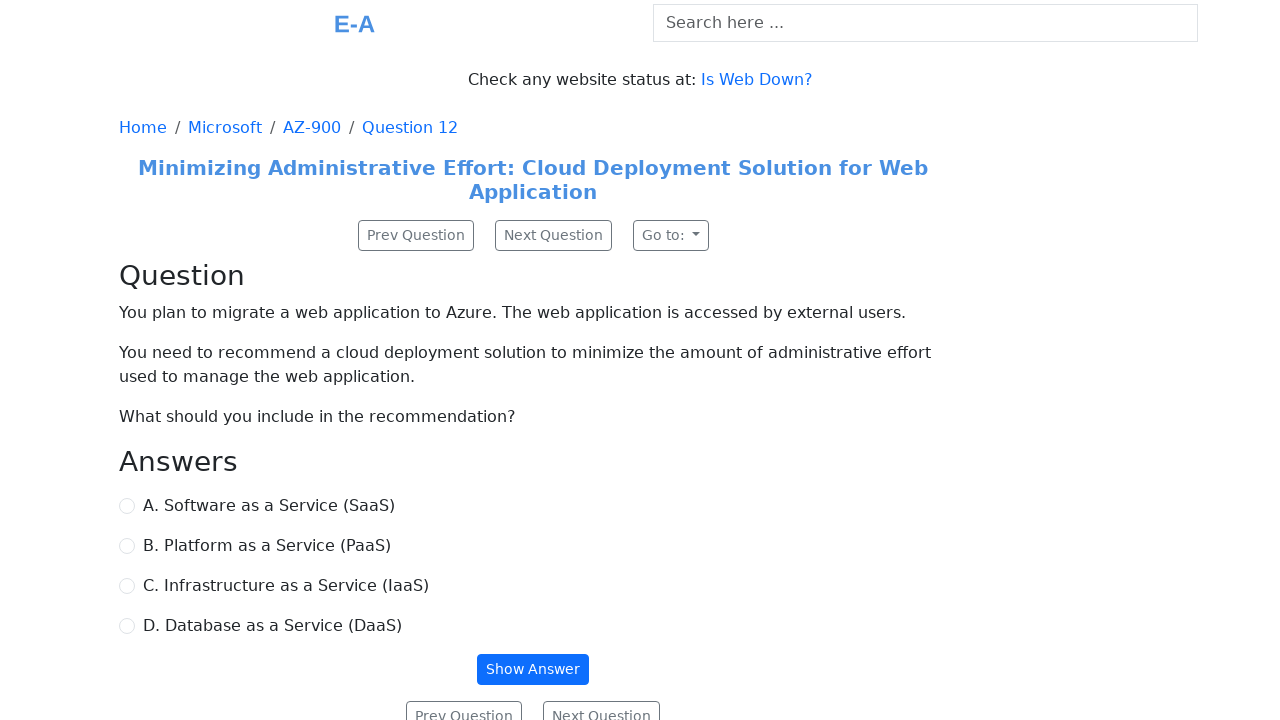

Navigated to question 13 on exam-answer.com
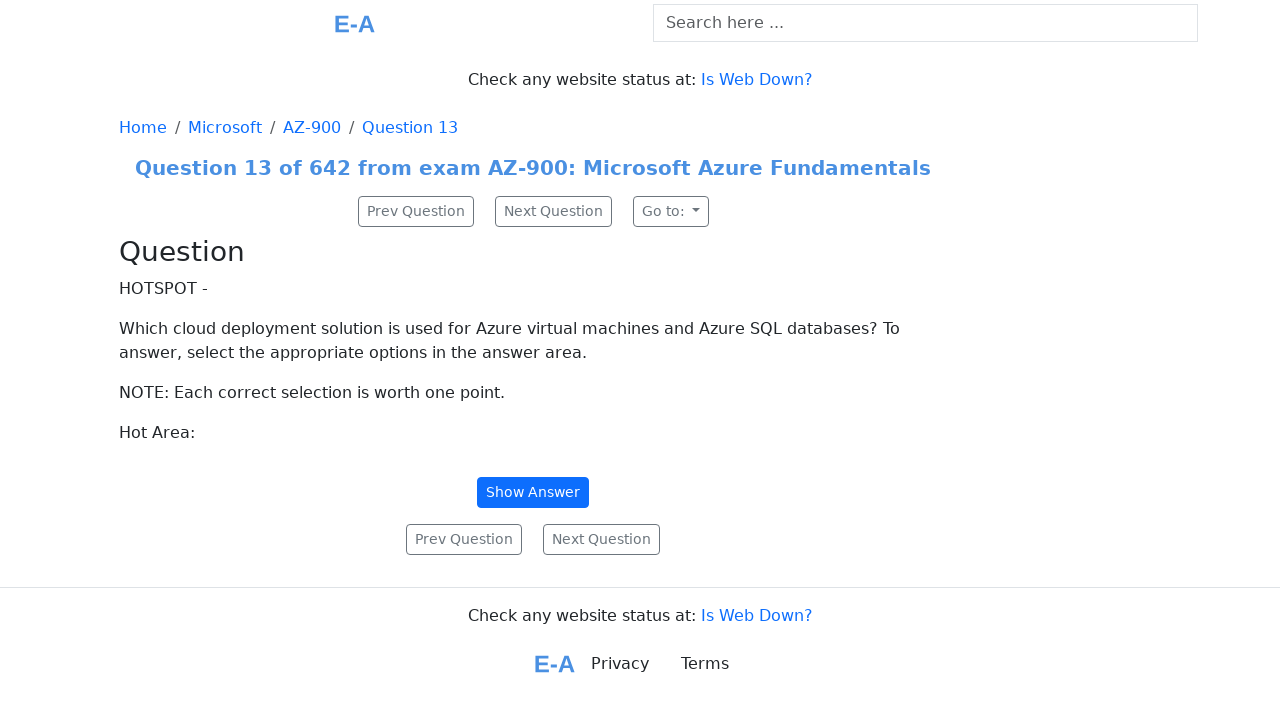

Navigated to question 14 on exam-answer.com
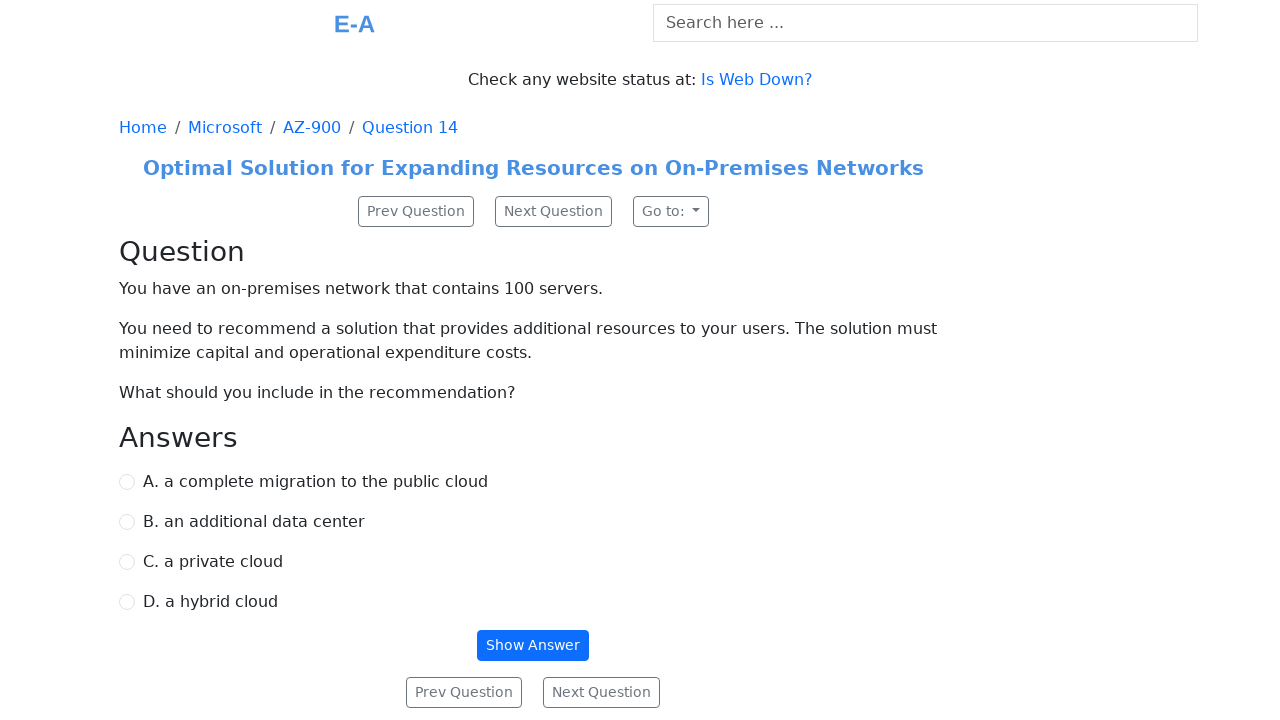

Navigated to question 15 on exam-answer.com
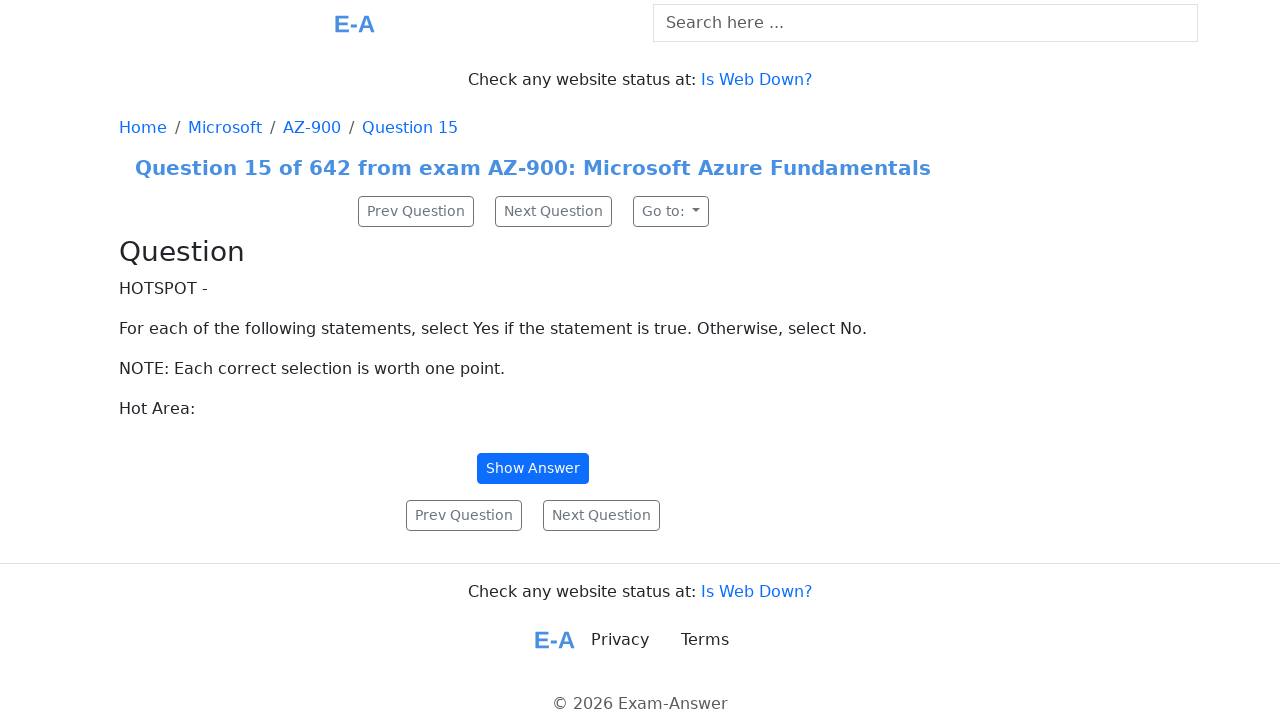

Navigated to question 16 on exam-answer.com
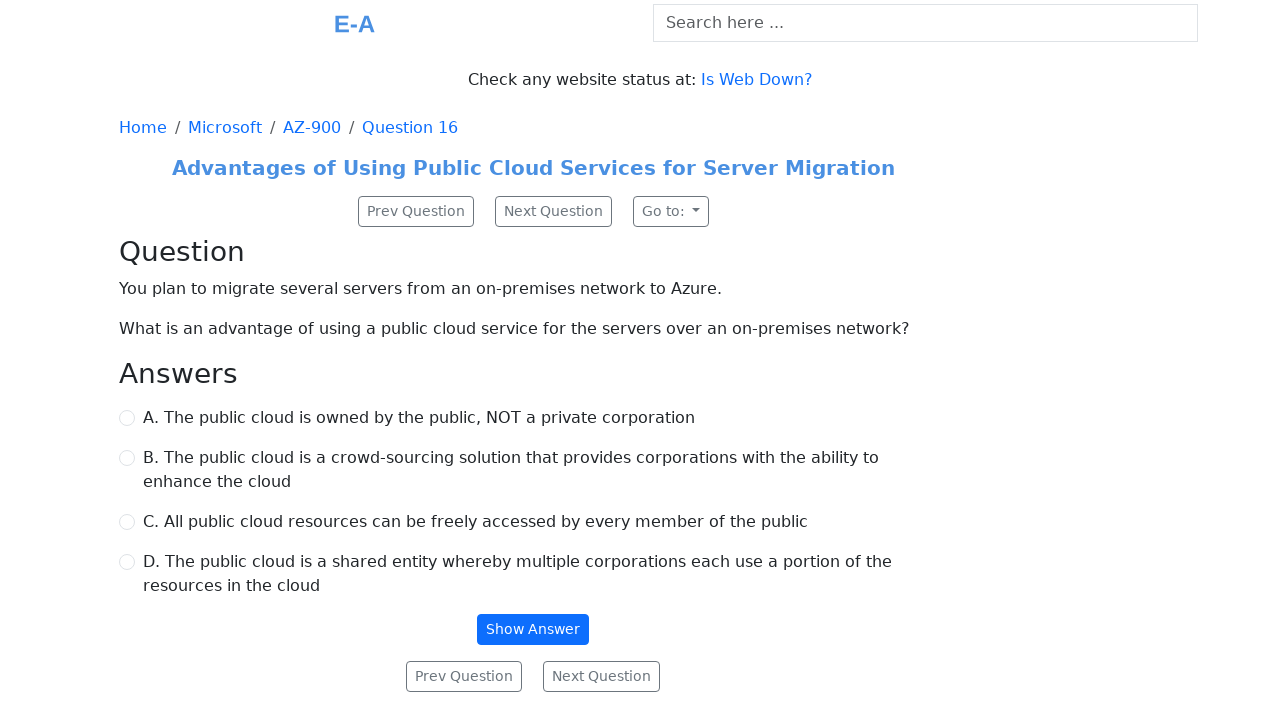

Navigated to question 17 on exam-answer.com
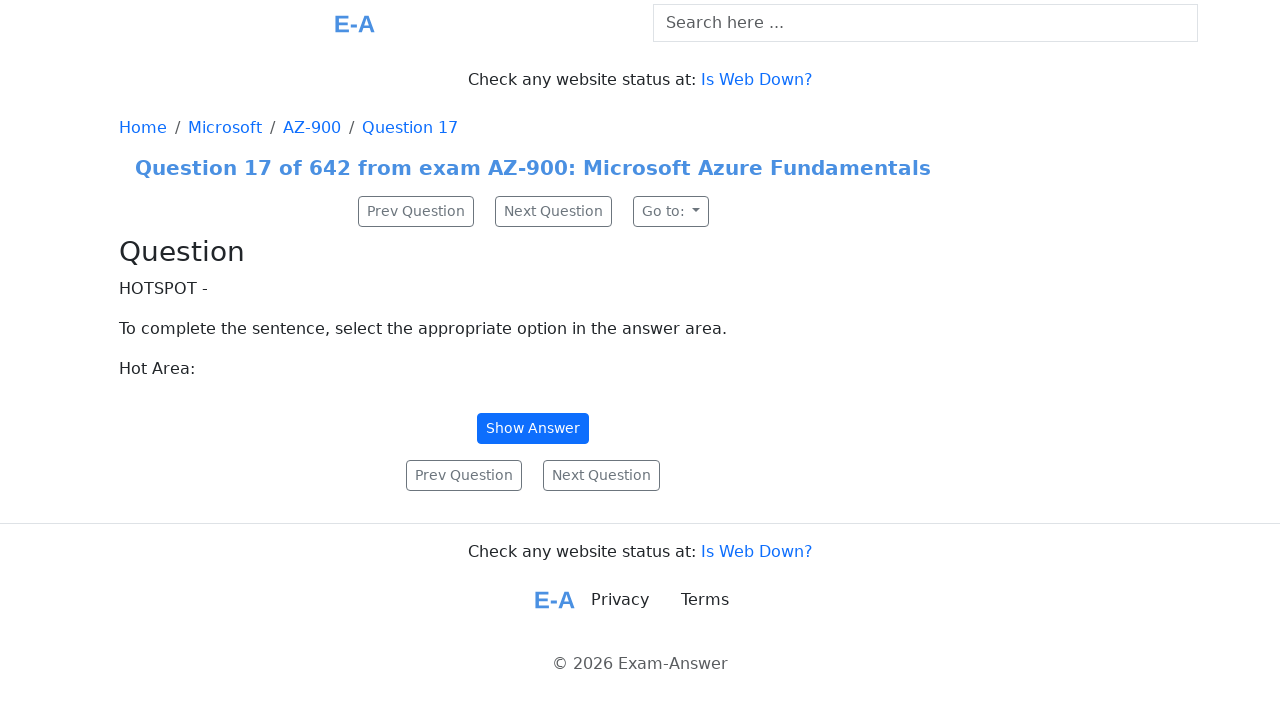

Navigated to question 18 on exam-answer.com
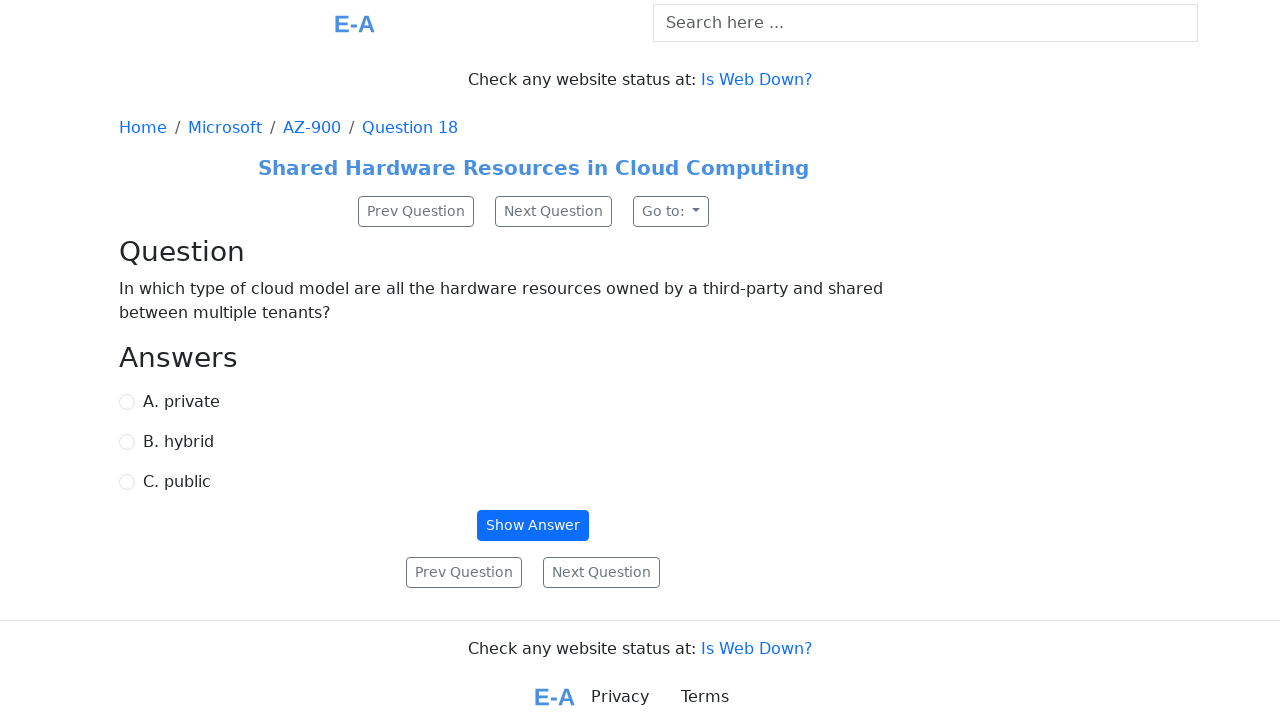

Navigated to question 19 on exam-answer.com
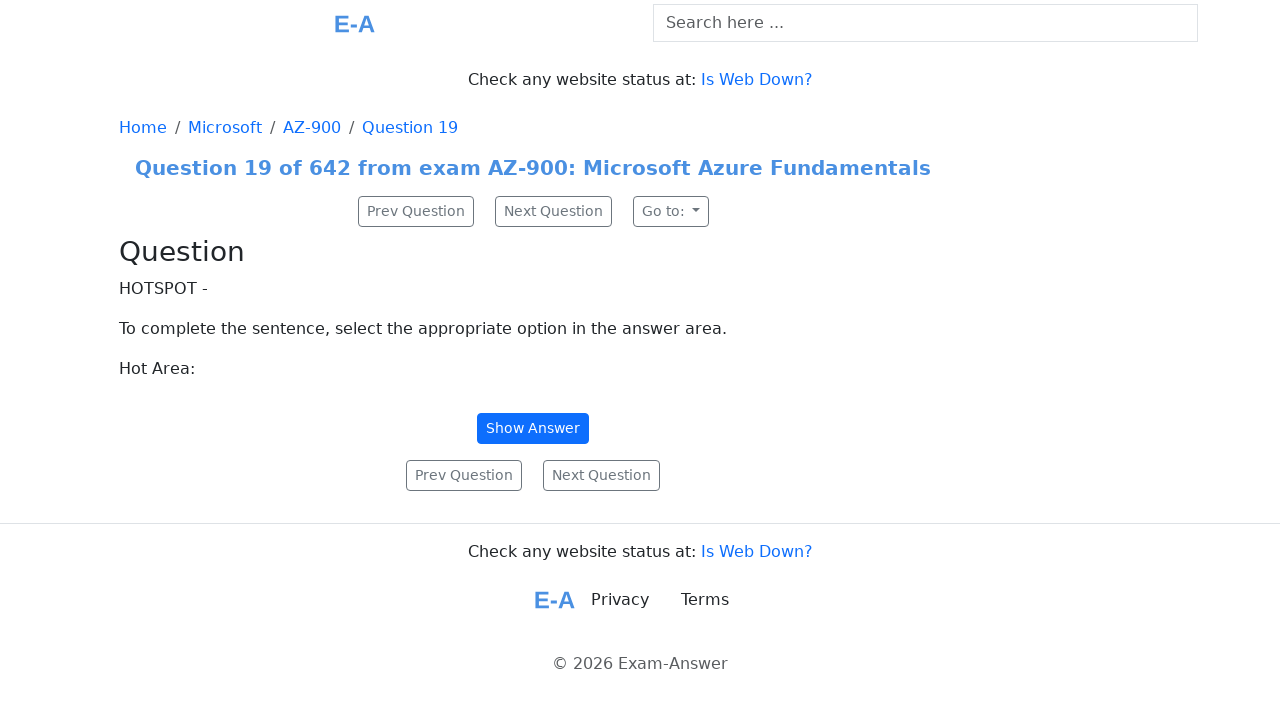

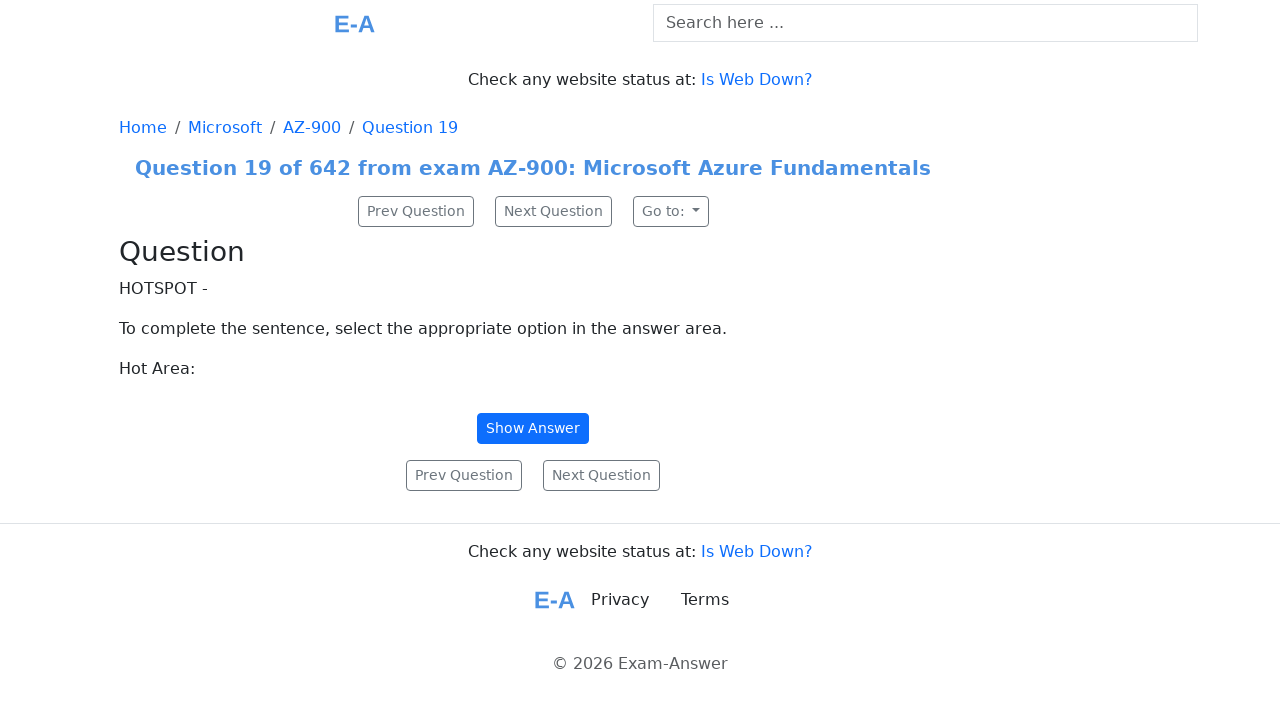